Tests UI visibility by checking a text field is visible, clicking hide button to hide it, then hovers over an element and clicks a link to scroll to top

Starting URL: https://rahulshettyacademy.com/AutomationPractice/

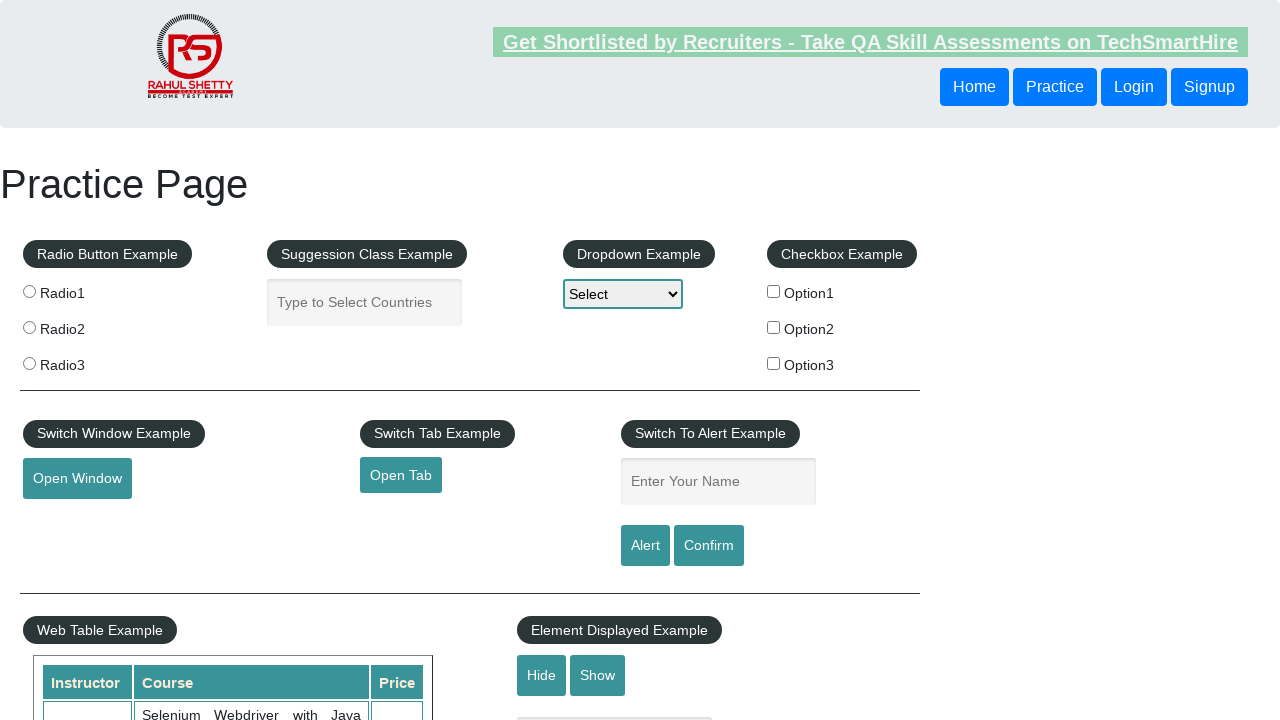

Verified Hide/Show Example text field is visible
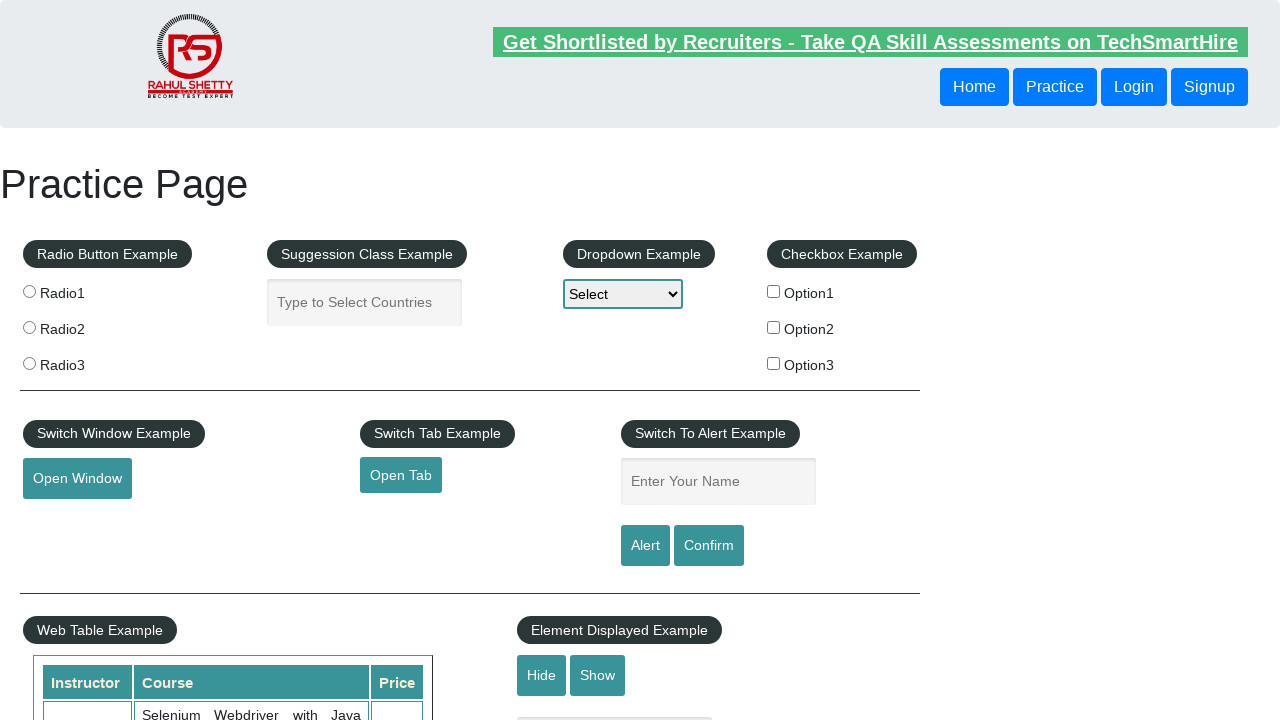

Clicked Hide button to hide the text field at (542, 675) on internal:role=button[name="Hide"i]
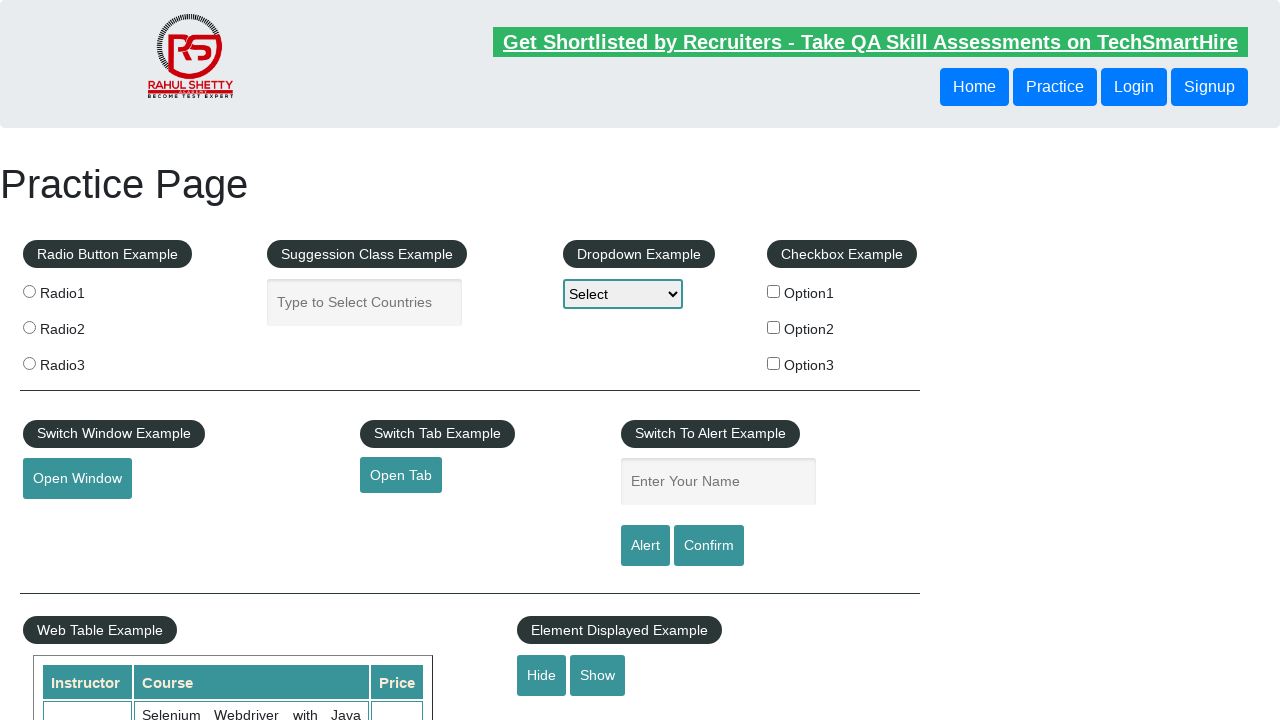

Verified Hide/Show Example text field is now hidden
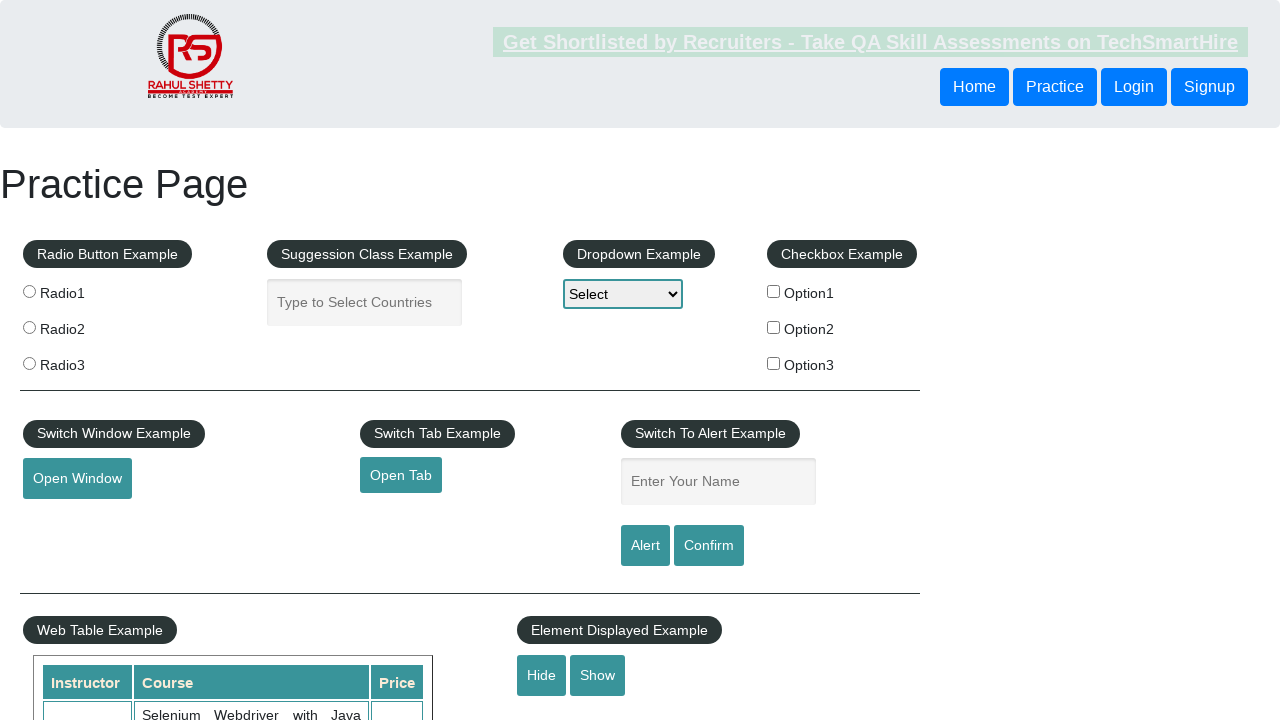

Hovered over the mouse hover element at (83, 361) on #mousehover
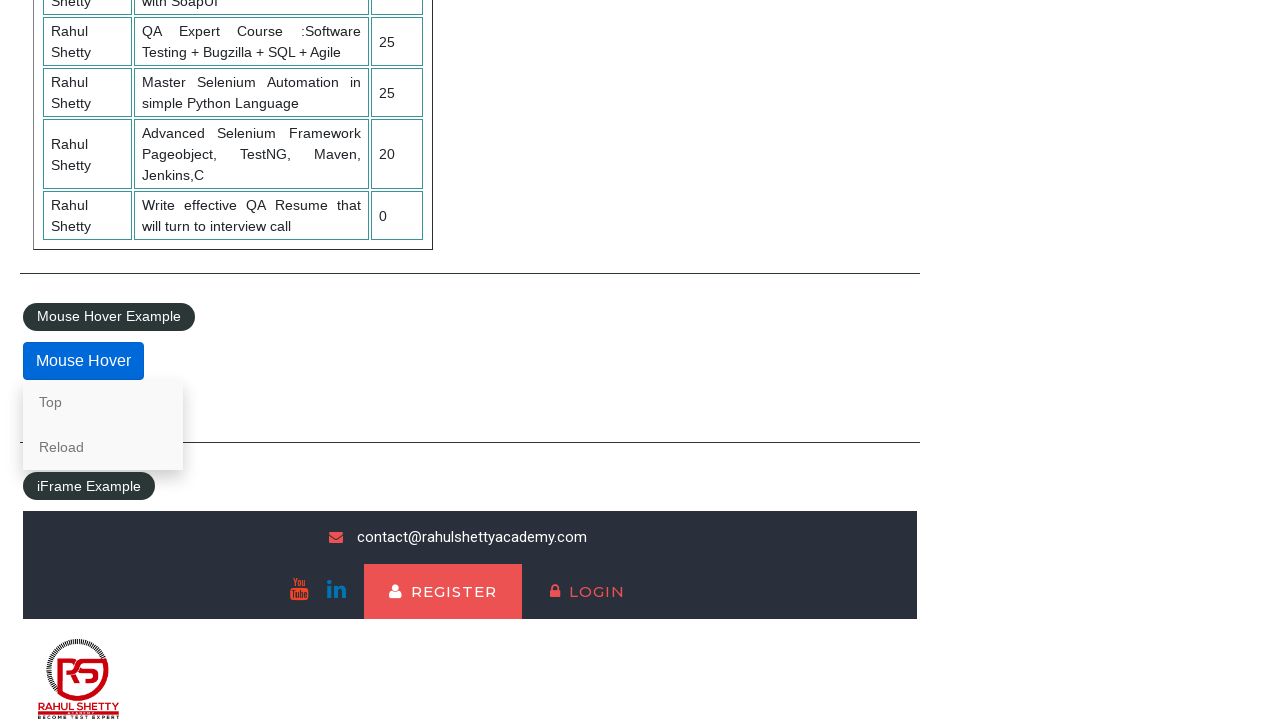

Clicked Top link to scroll to the top of the page at (103, 402) on internal:role=link[name="Top"i]
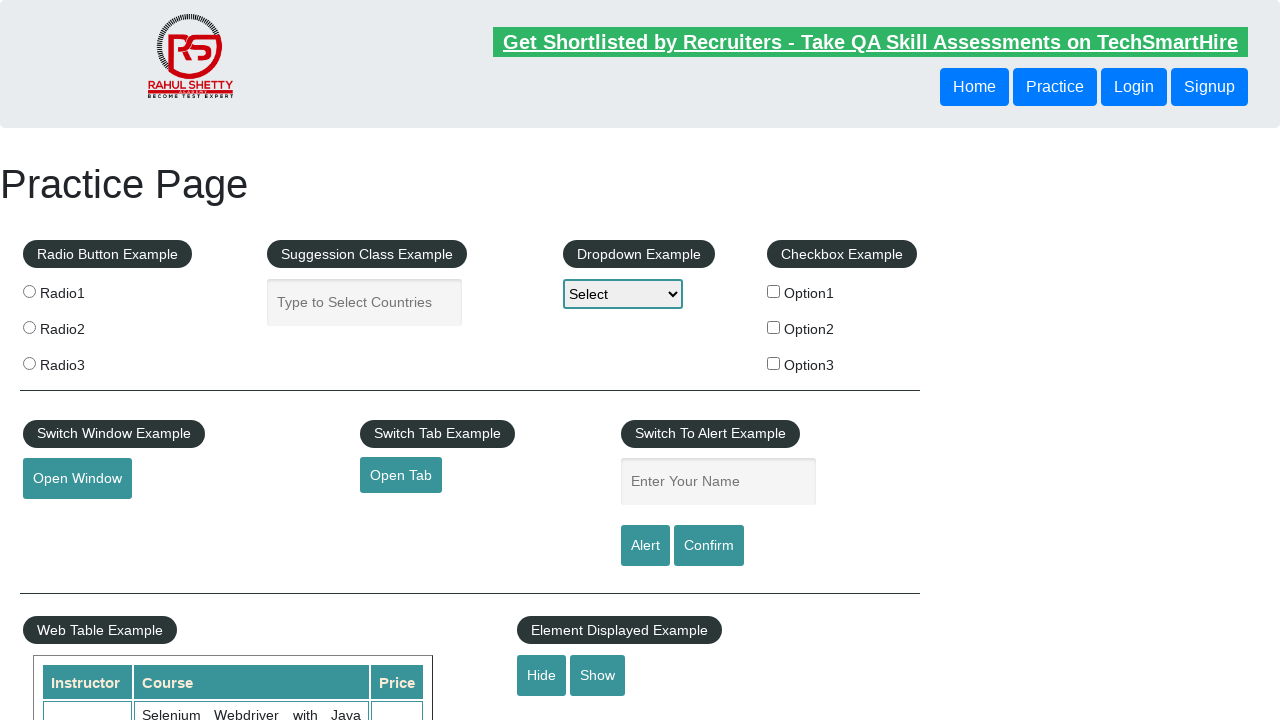

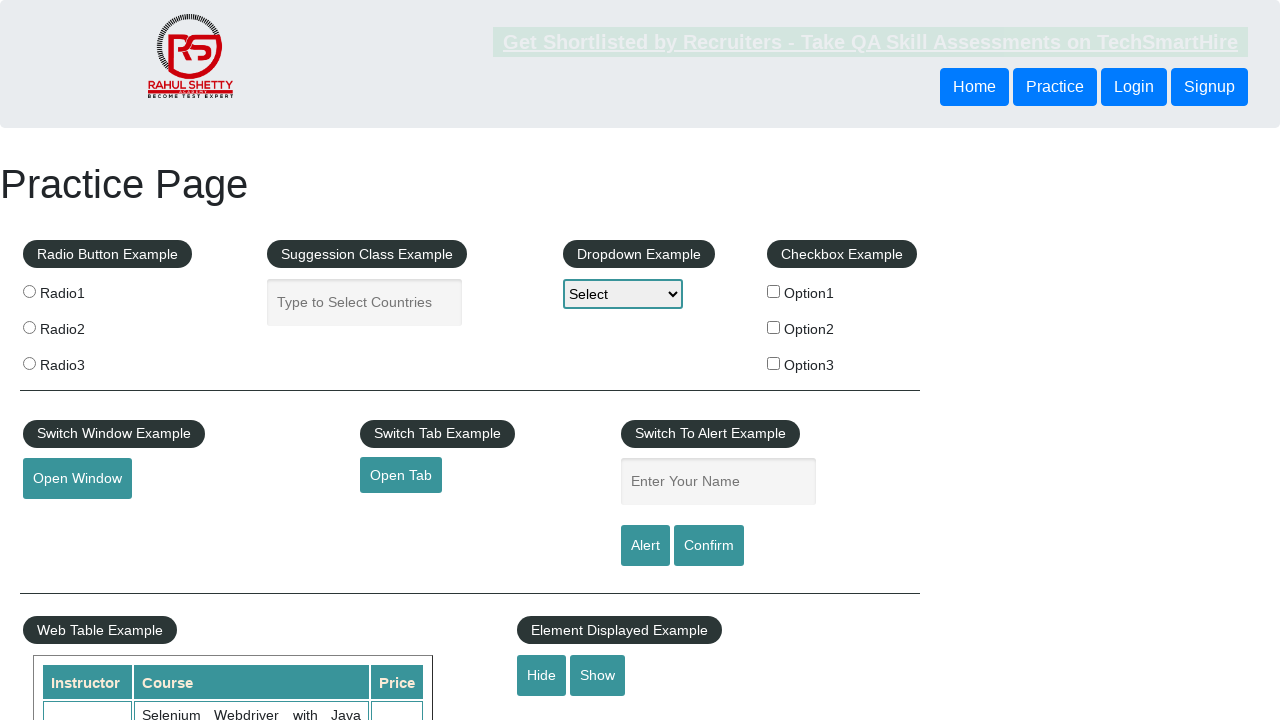